Tests drag-and-drop functionality on jQuery UI's droppable demo page by dragging an element onto a drop target within an iframe.

Starting URL: https://jqueryui.com/droppable/

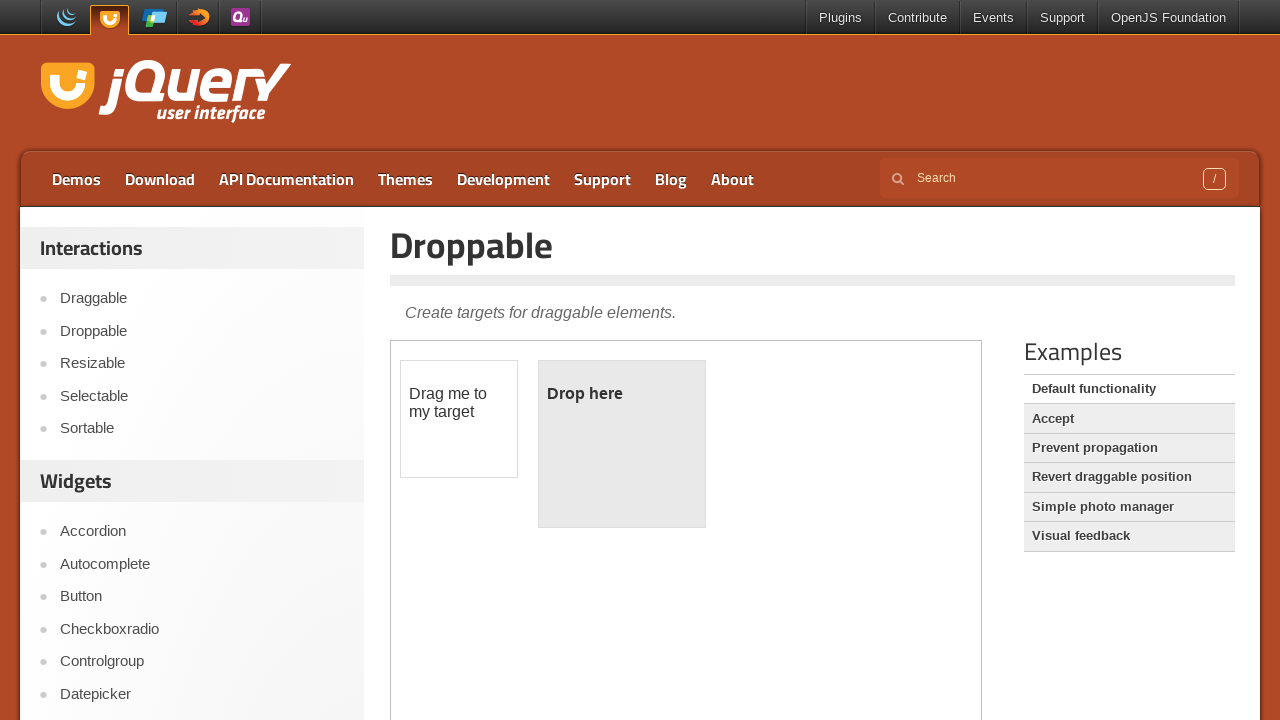

Located the demo iframe
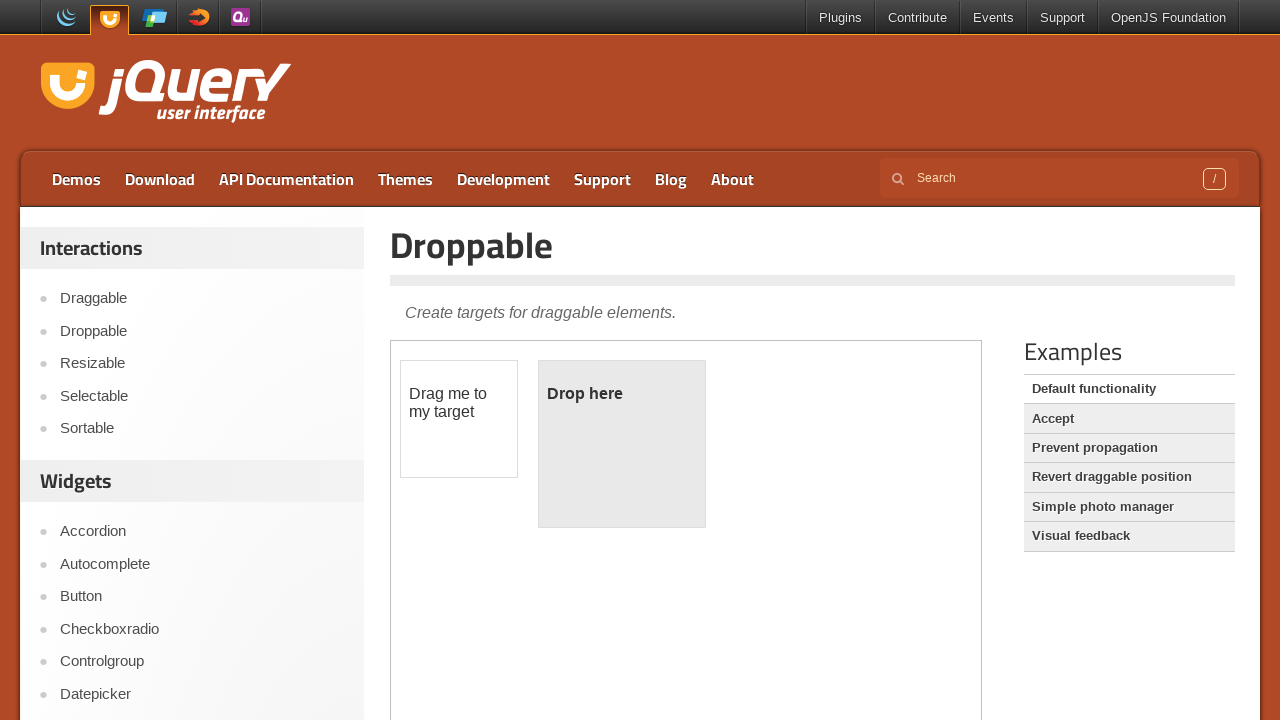

Draggable element became visible
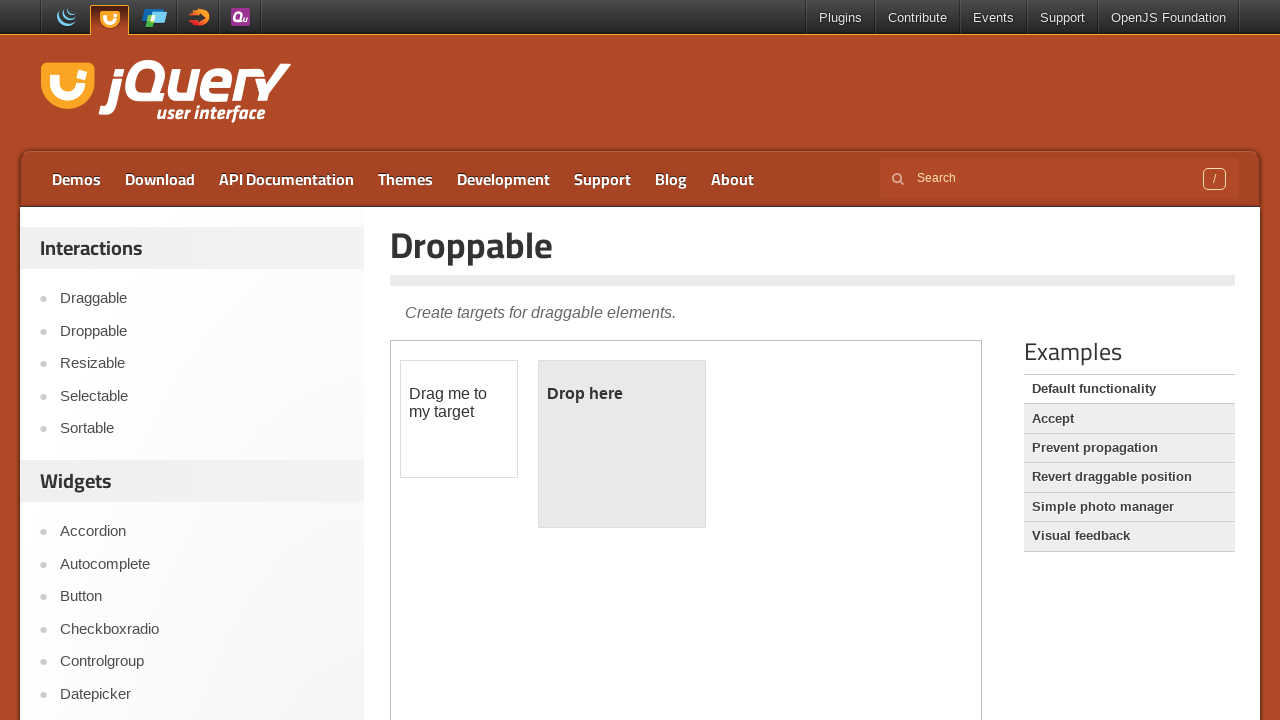

Droppable element became visible
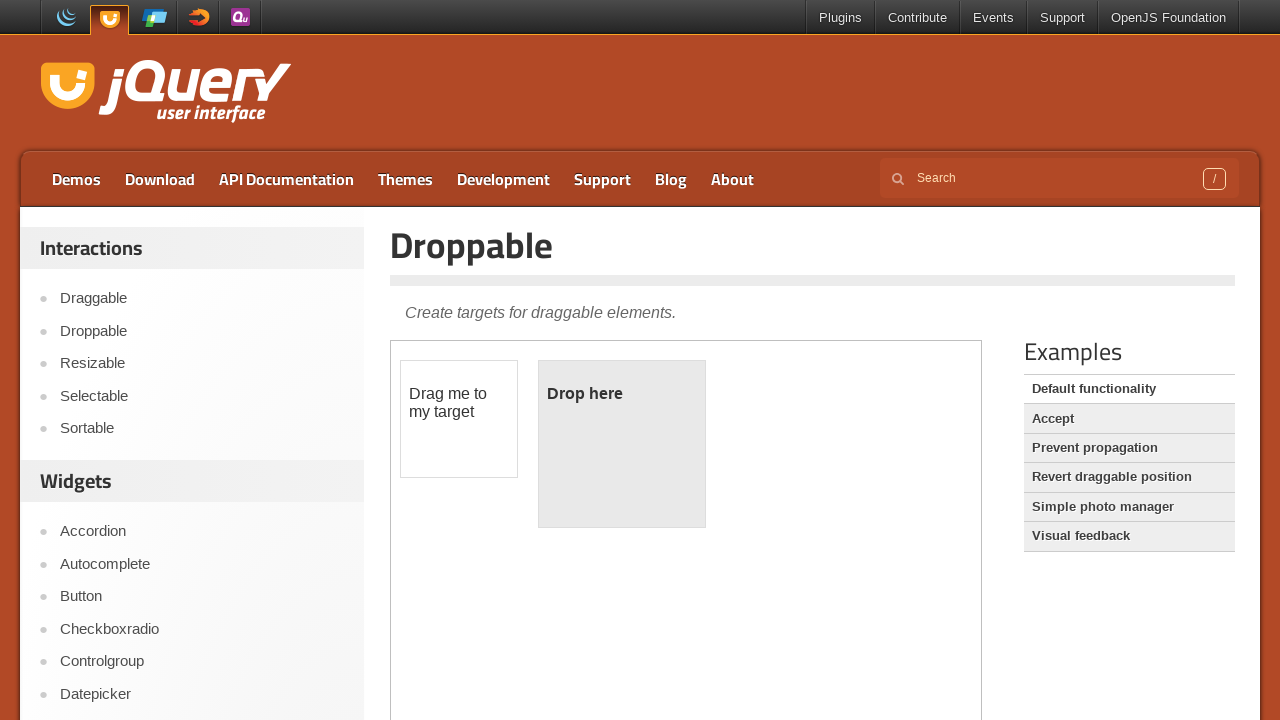

Dragged draggable element onto droppable target at (622, 444)
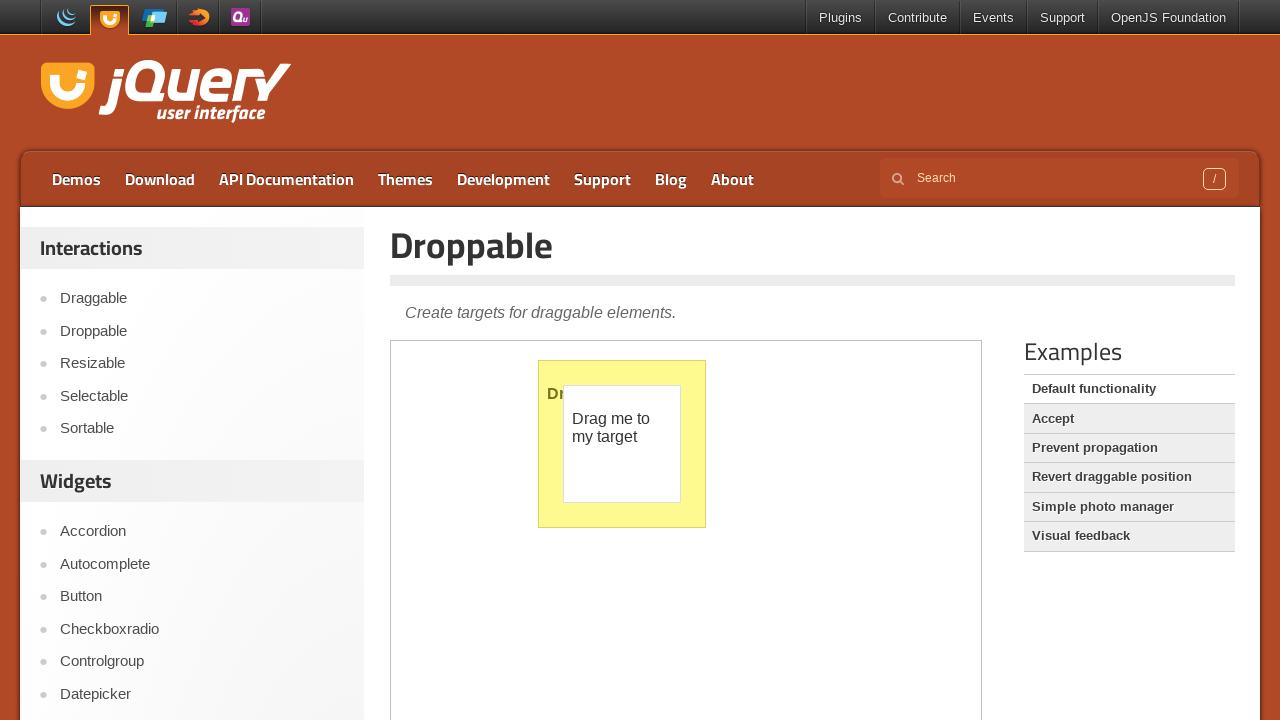

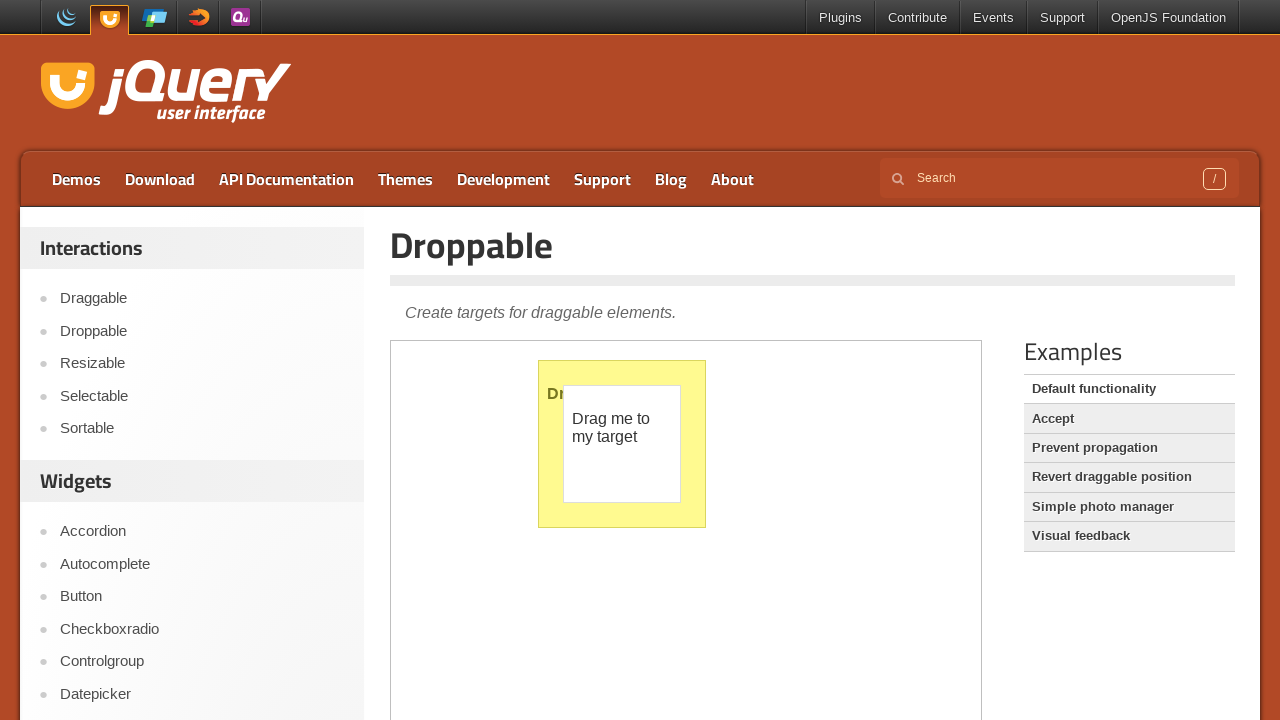